Clicks on Submit New Language menu item and verifies the submenu header text

Starting URL: http://www.99-bottles-of-beer.net/

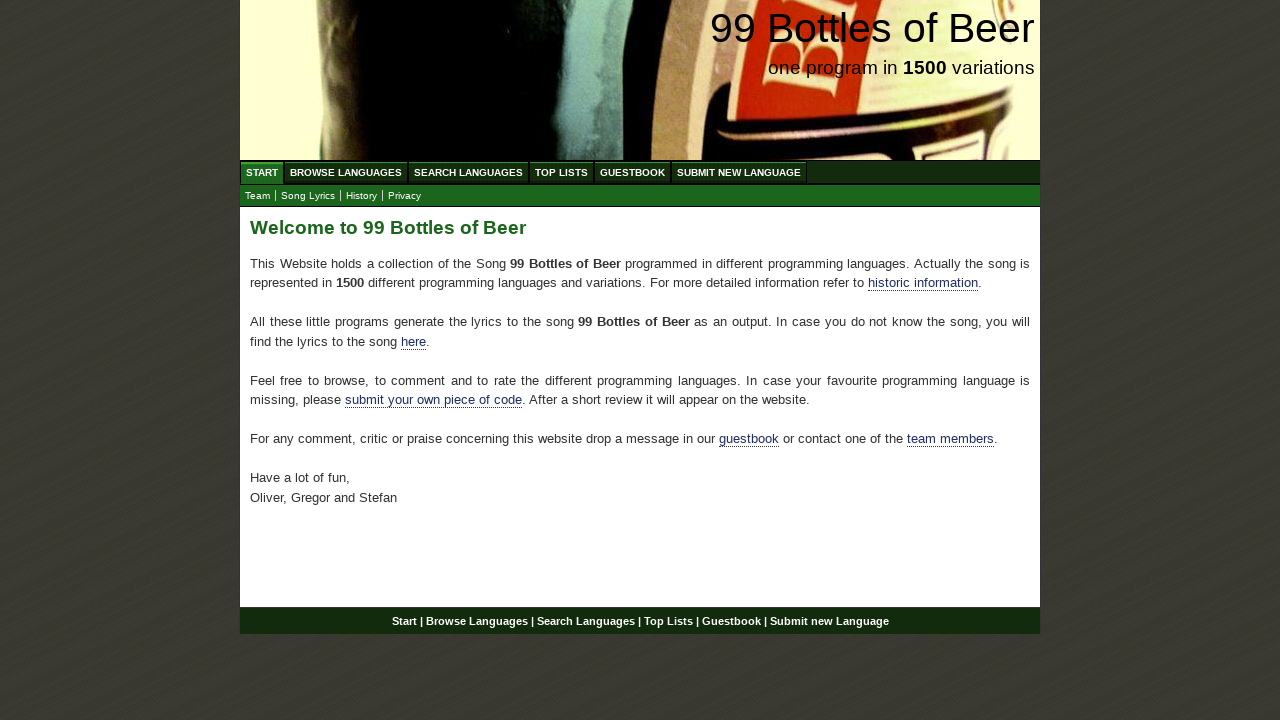

Clicked on Submit New Language menu item at (739, 172) on xpath=//*[@id='menu']/li[6]/a
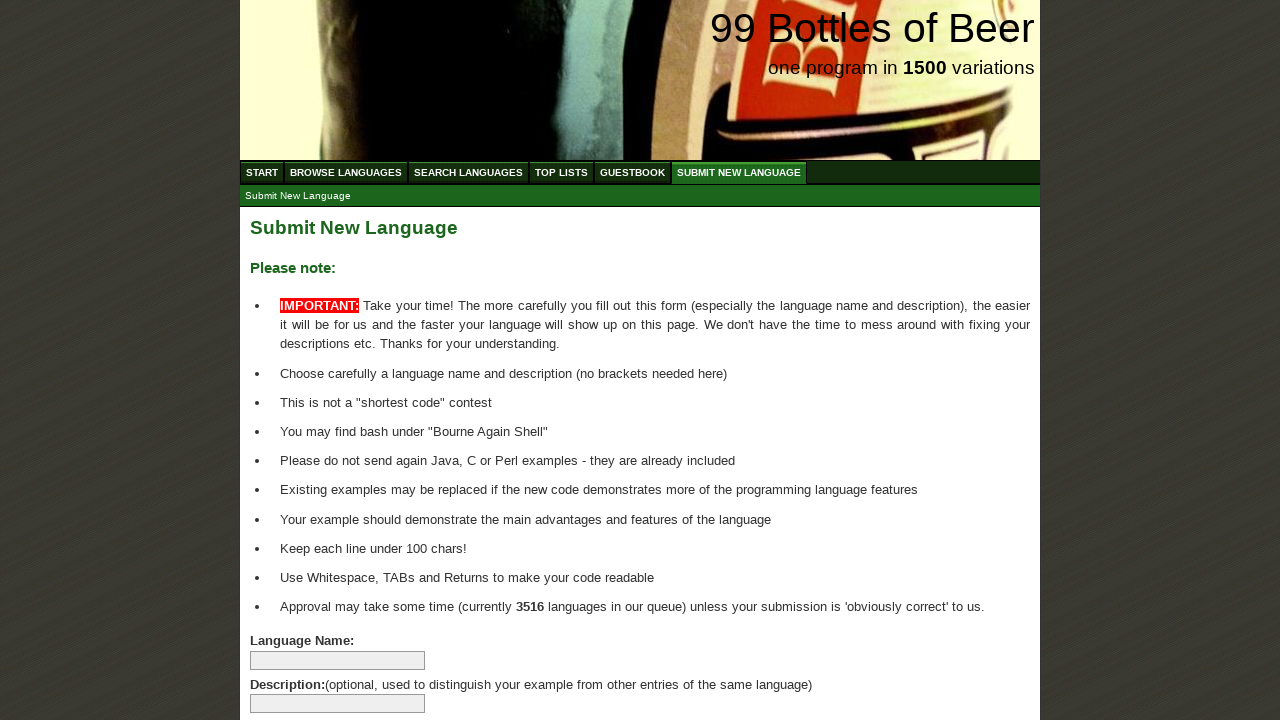

Located submenu header element
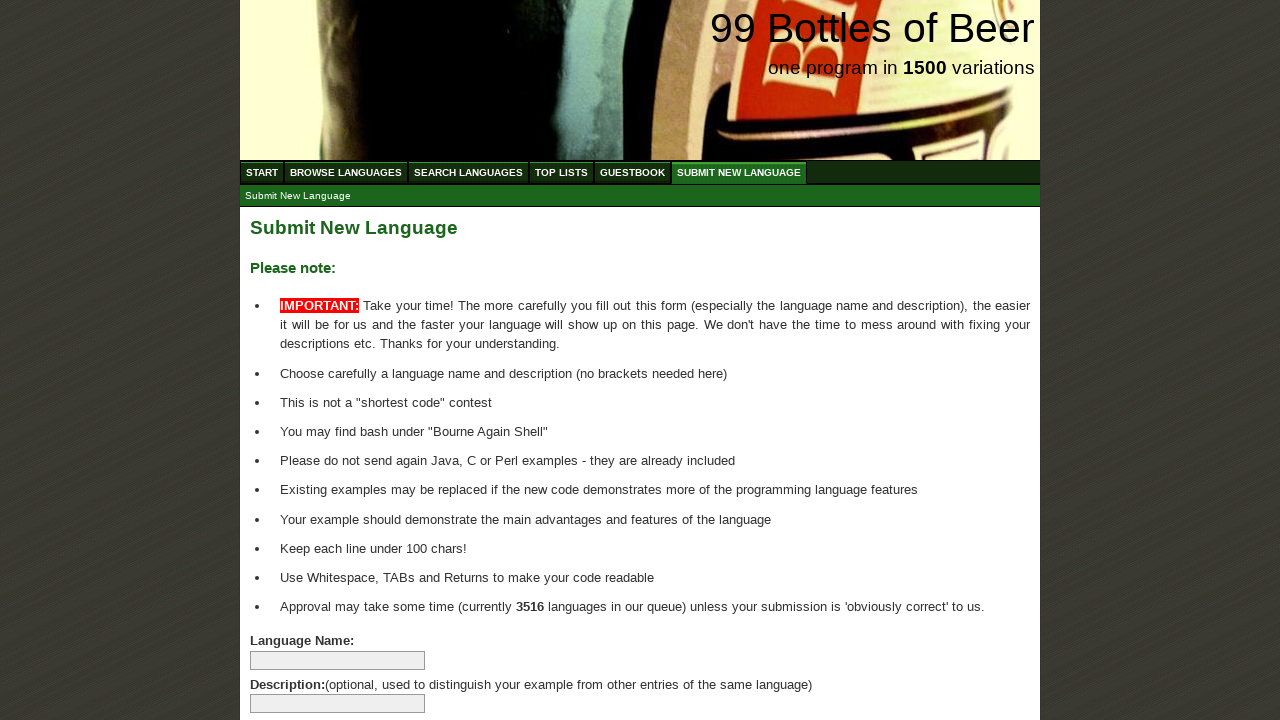

Waited for submenu header to be visible
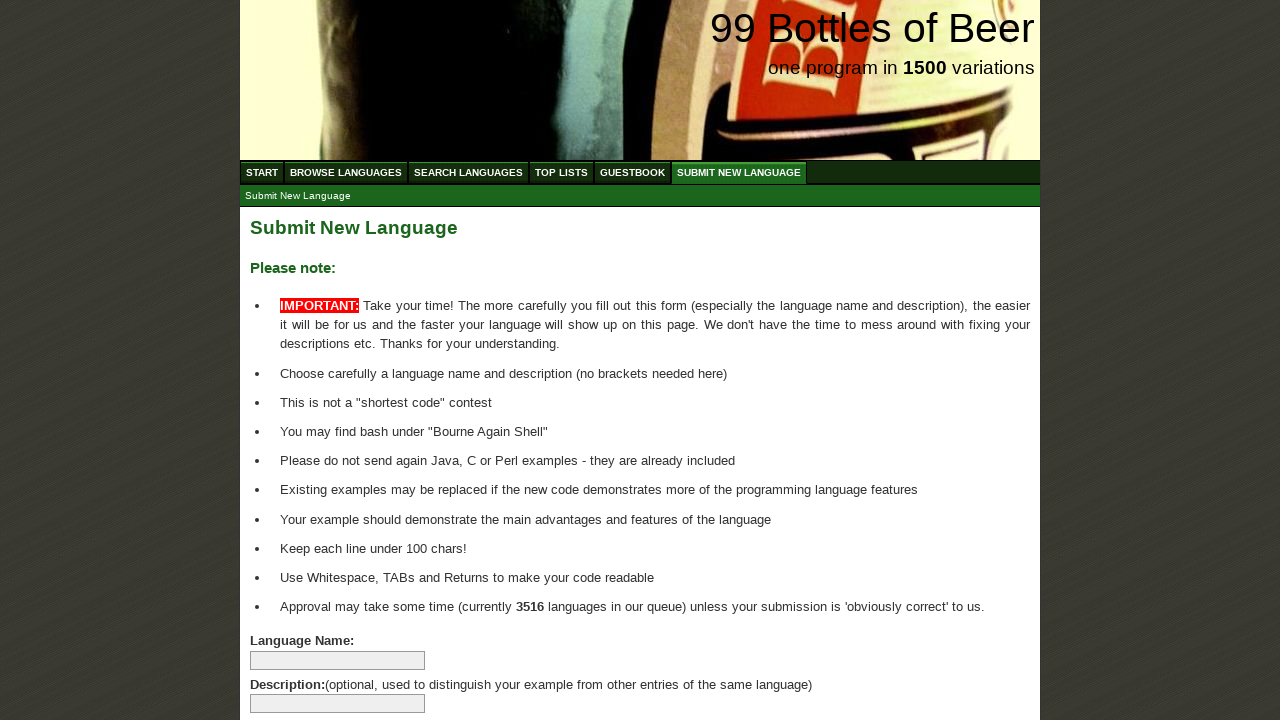

Verified submenu header text matches 'Submit New Language'
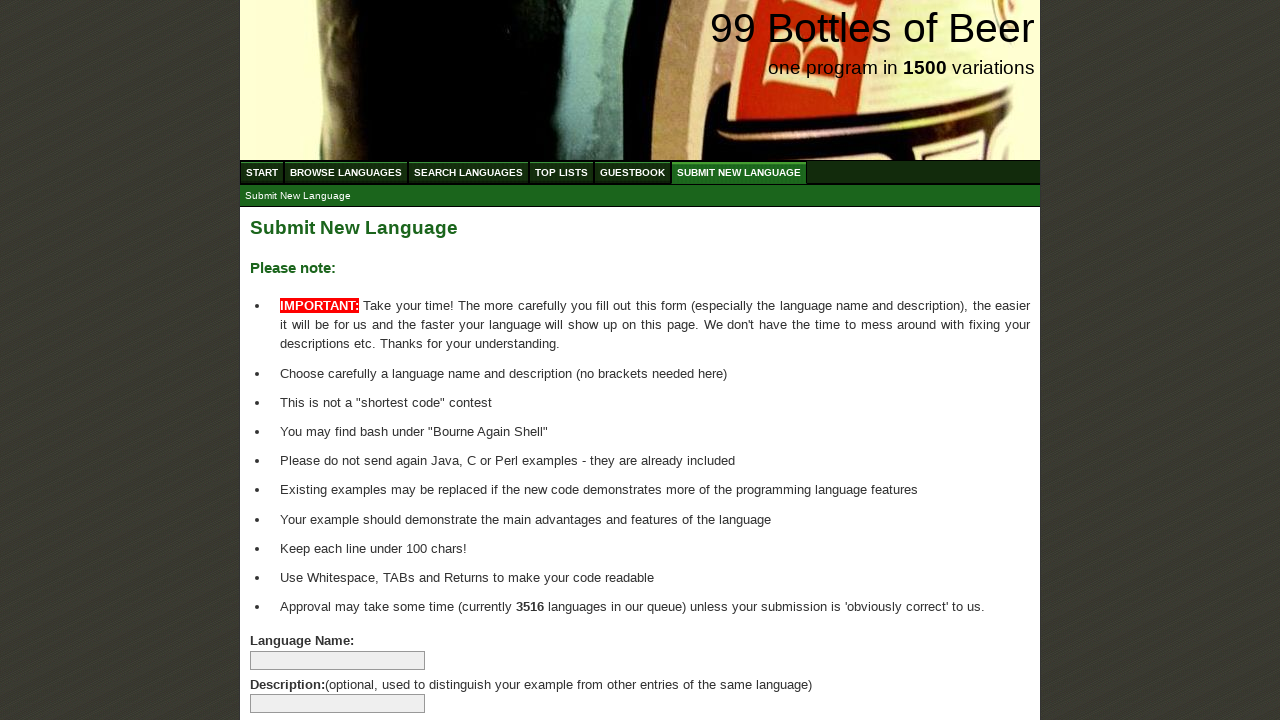

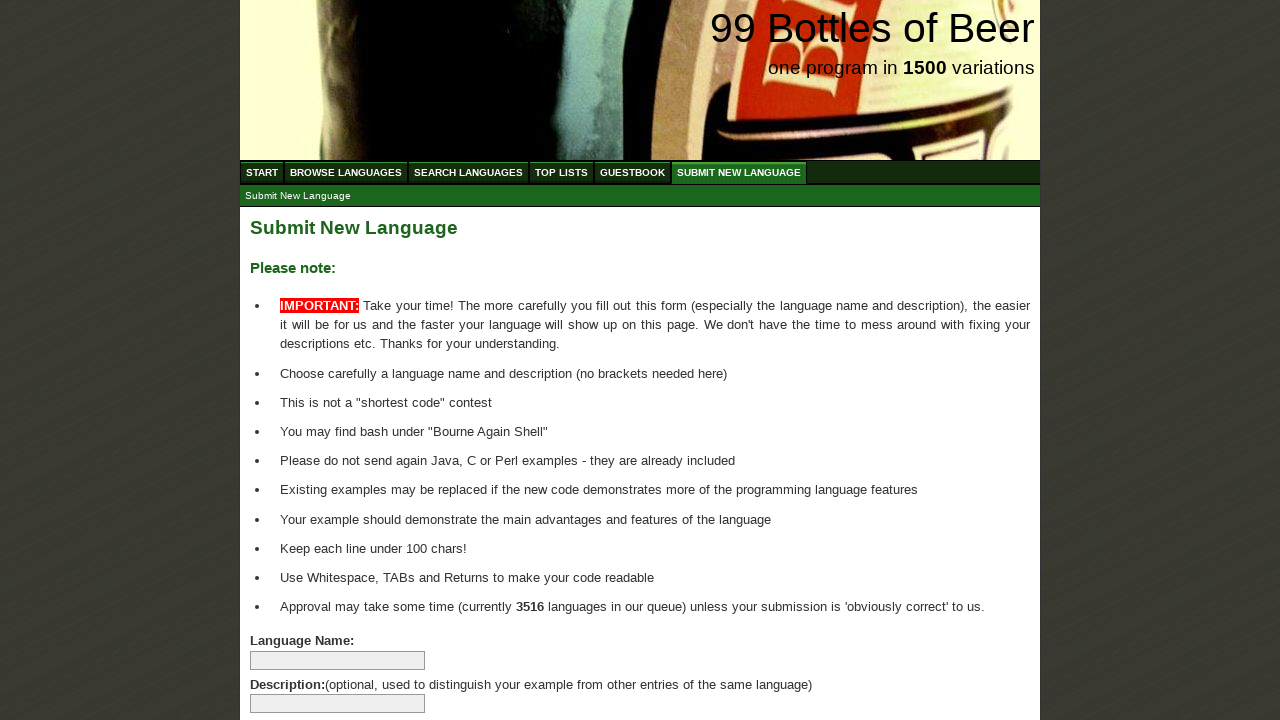